Navigates to a radio button demo page and verifies that radio button elements are present and can be interacted with

Starting URL: https://leafground.com/radio.xhtml

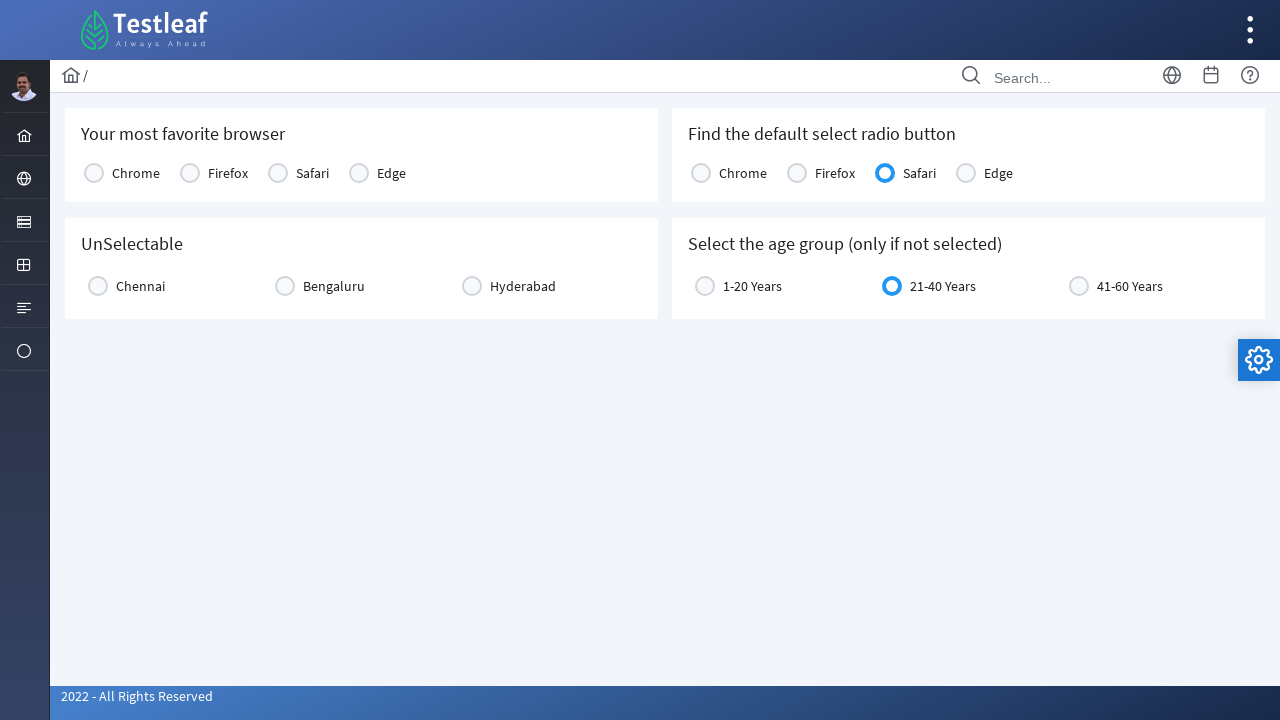

Waited for radio button table to load
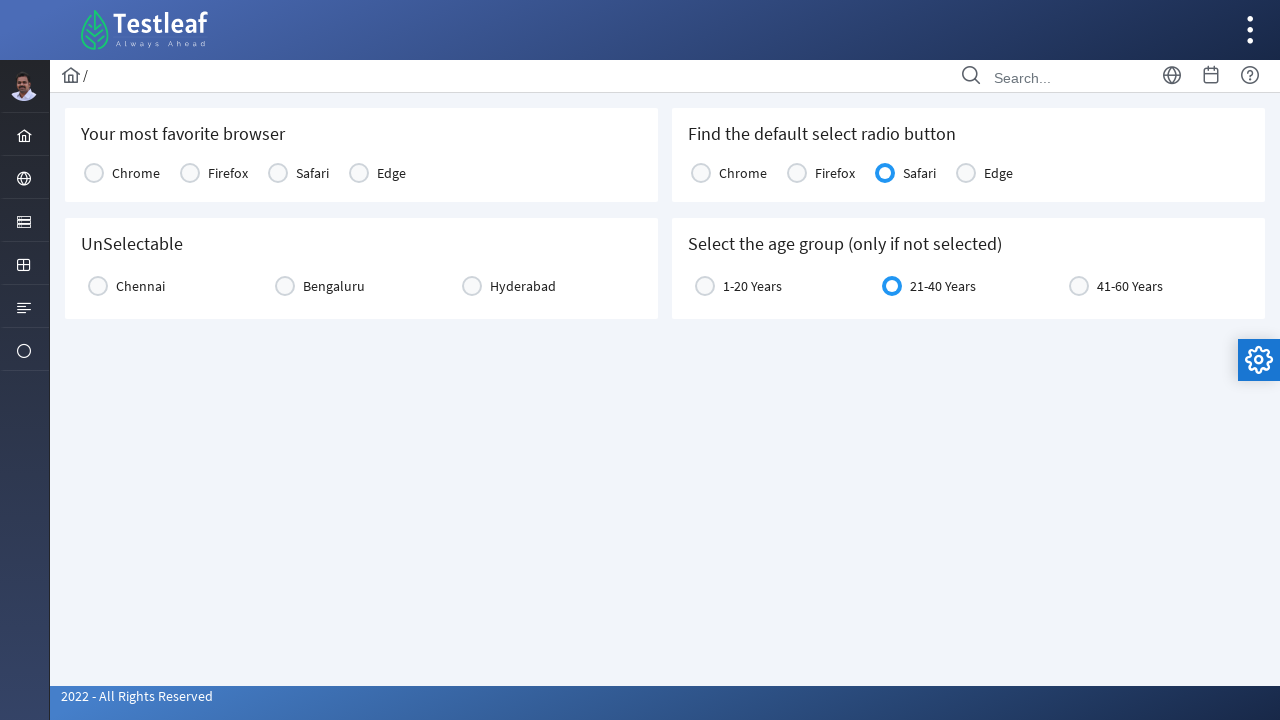

Retrieved all radio button labels from the table
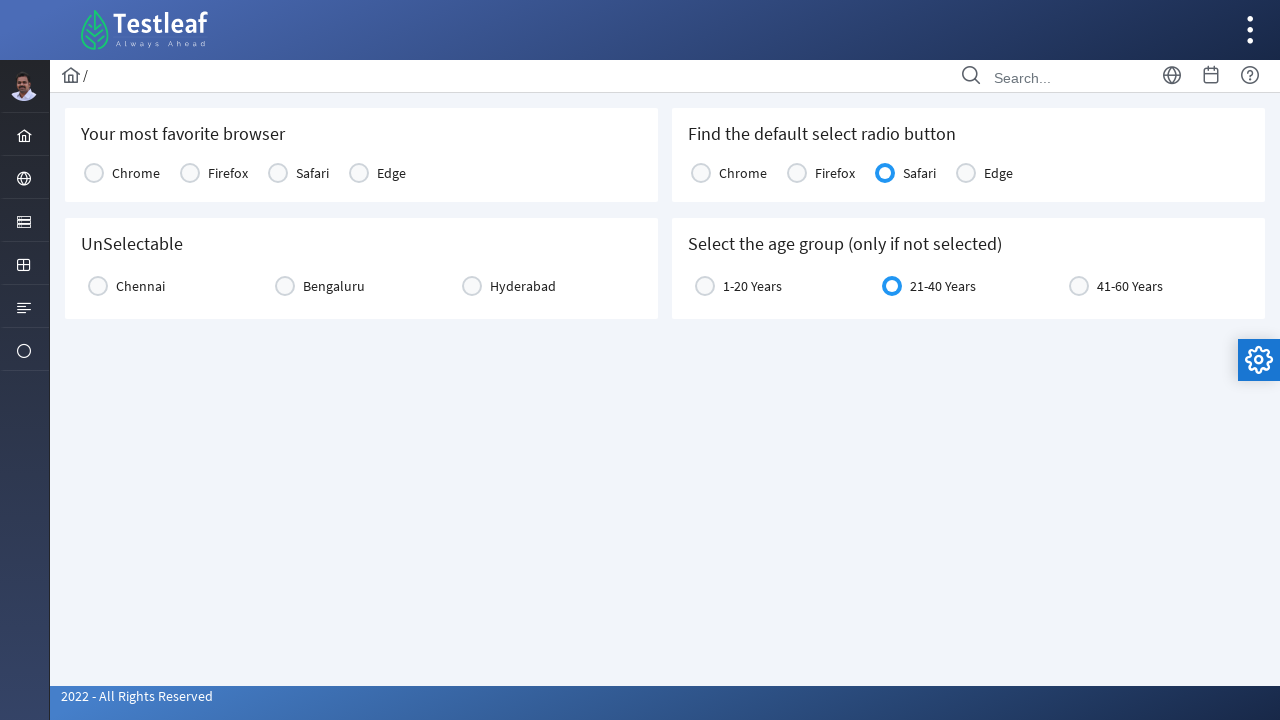

Verified 4 radio button labels are present
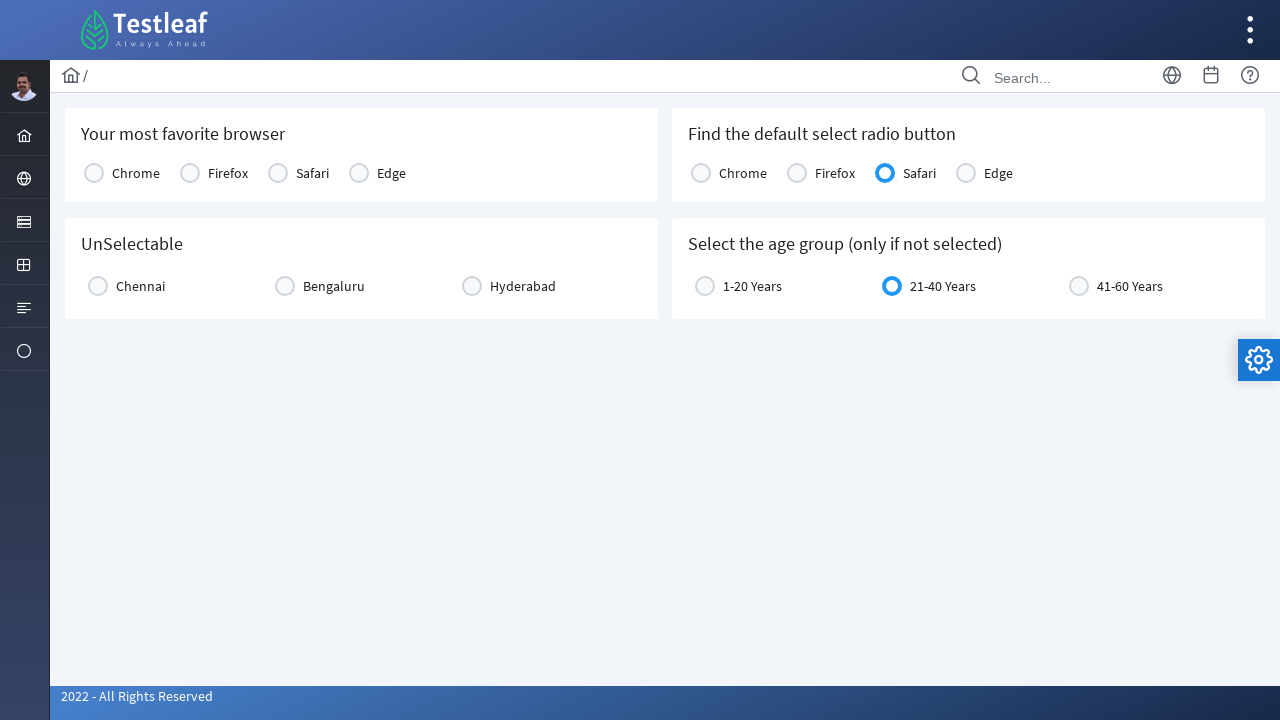

Located 4 radio button elements
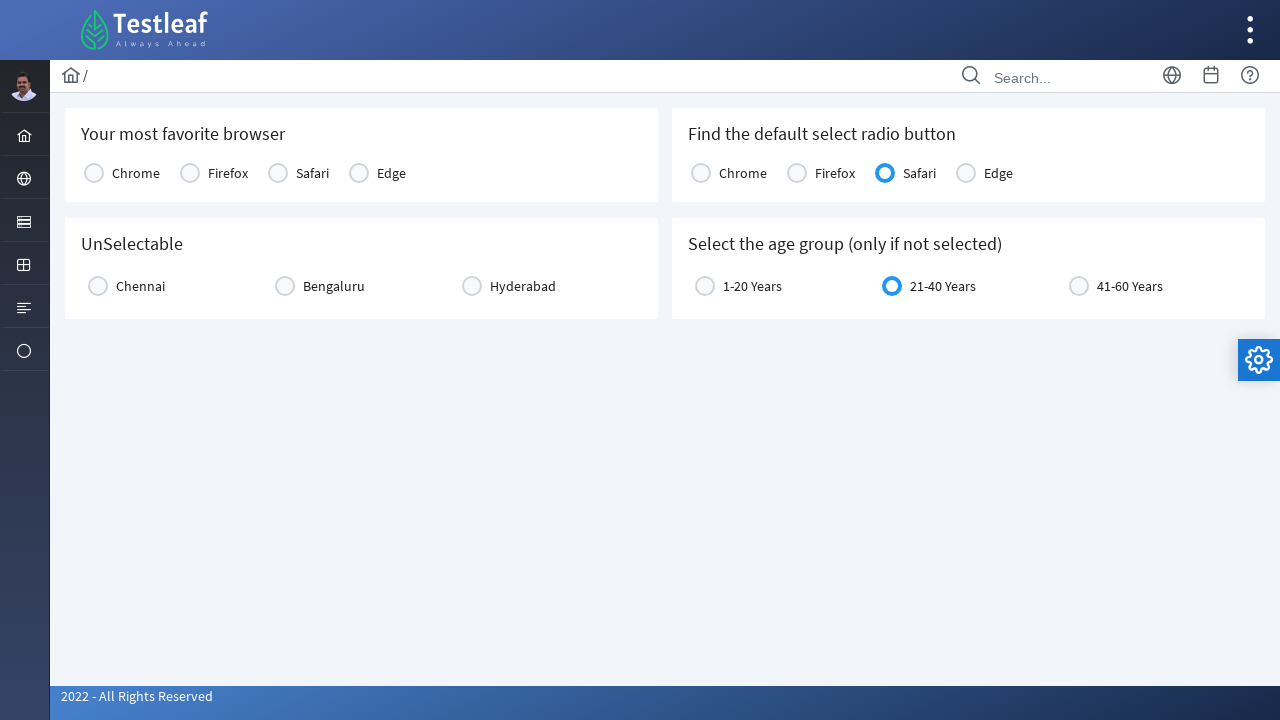

Clicked on radio button at index 0 to select it at (701, 173) on table#j_idt87\:console2 tr td div.ui-radiobutton >> nth=0 >> .ui-radiobutton-box
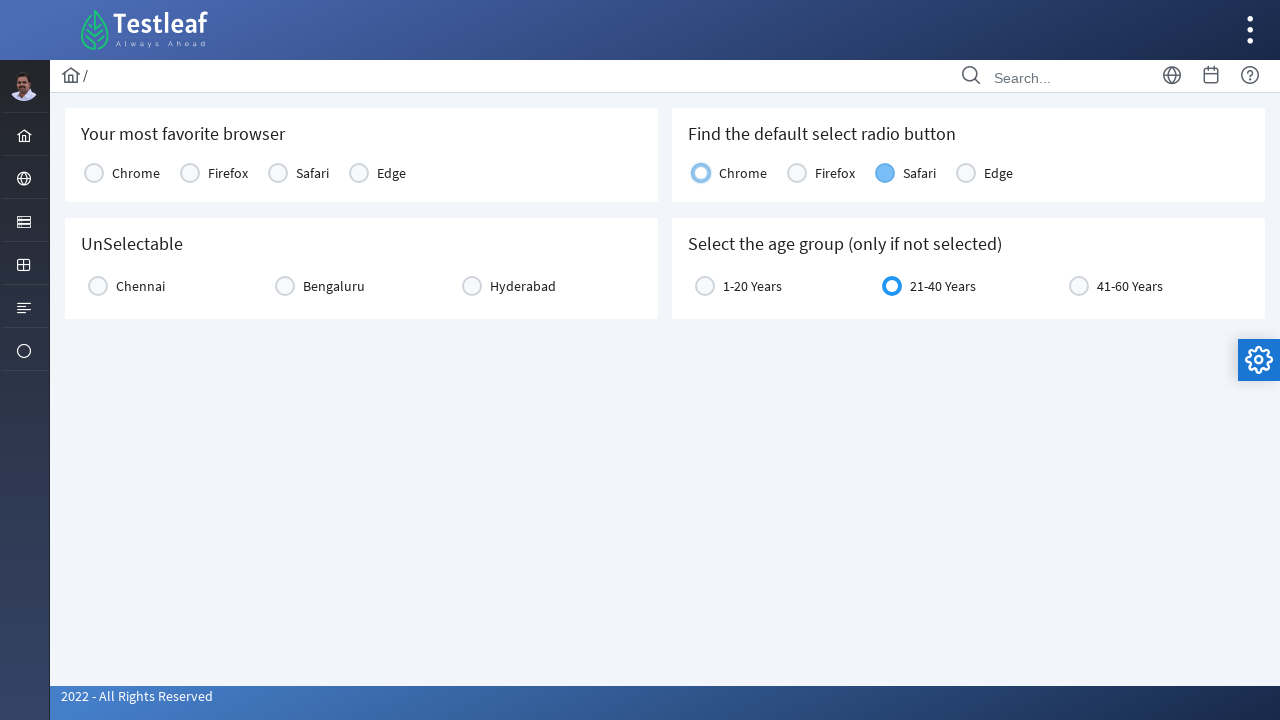

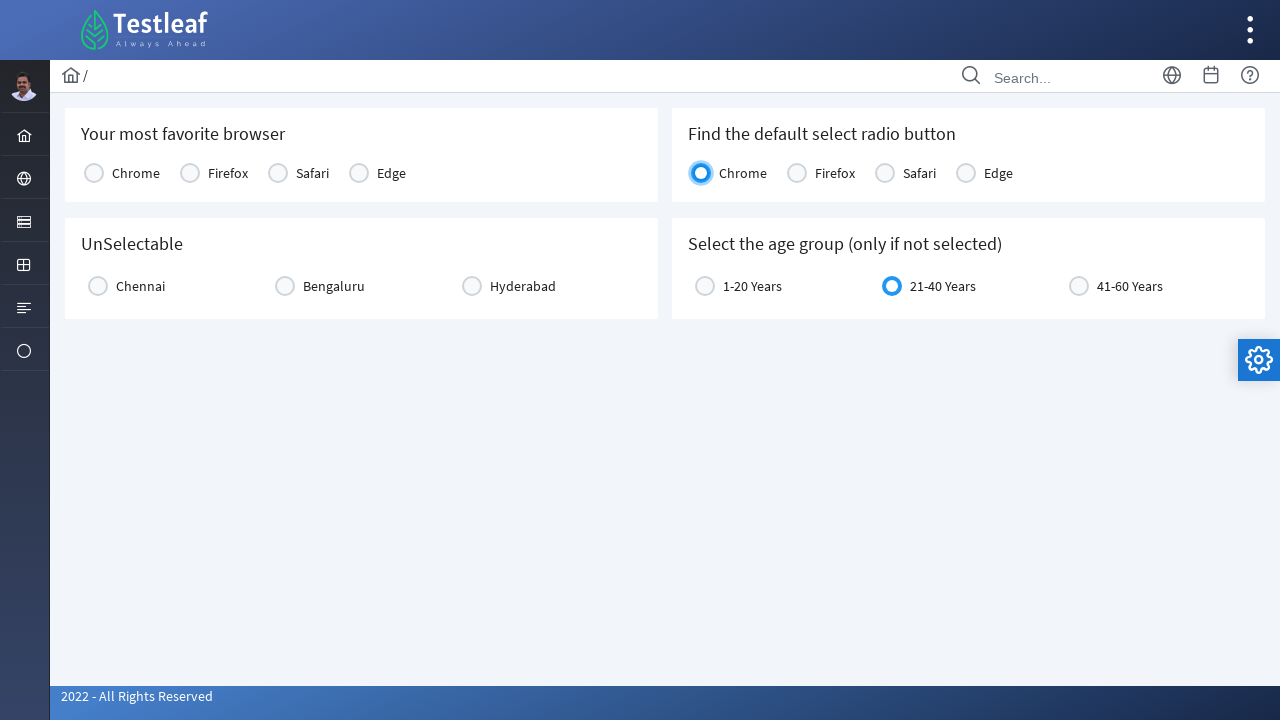